Tests radio button selection by clicking on the second radio button in a group of language options

Starting URL: http://seleniumpractise.blogspot.com/2016/08/how-to-automate-radio-button-in.html

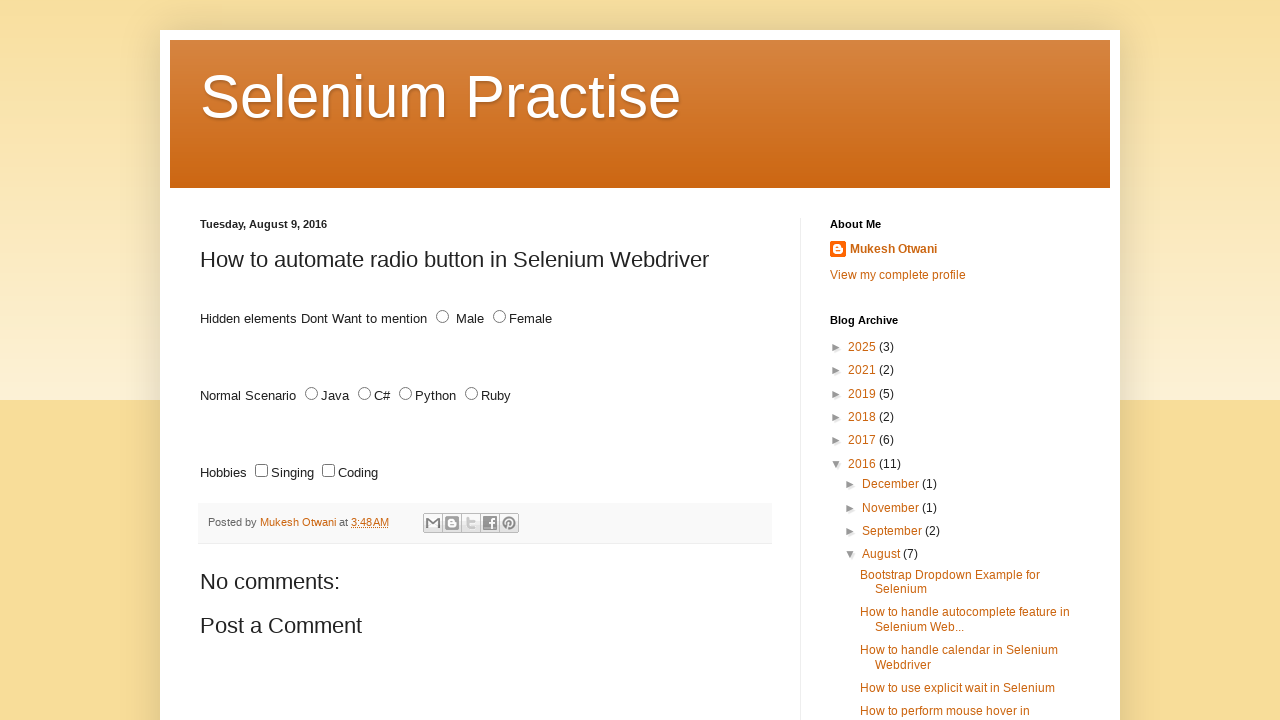

Located all radio buttons with name 'lang'
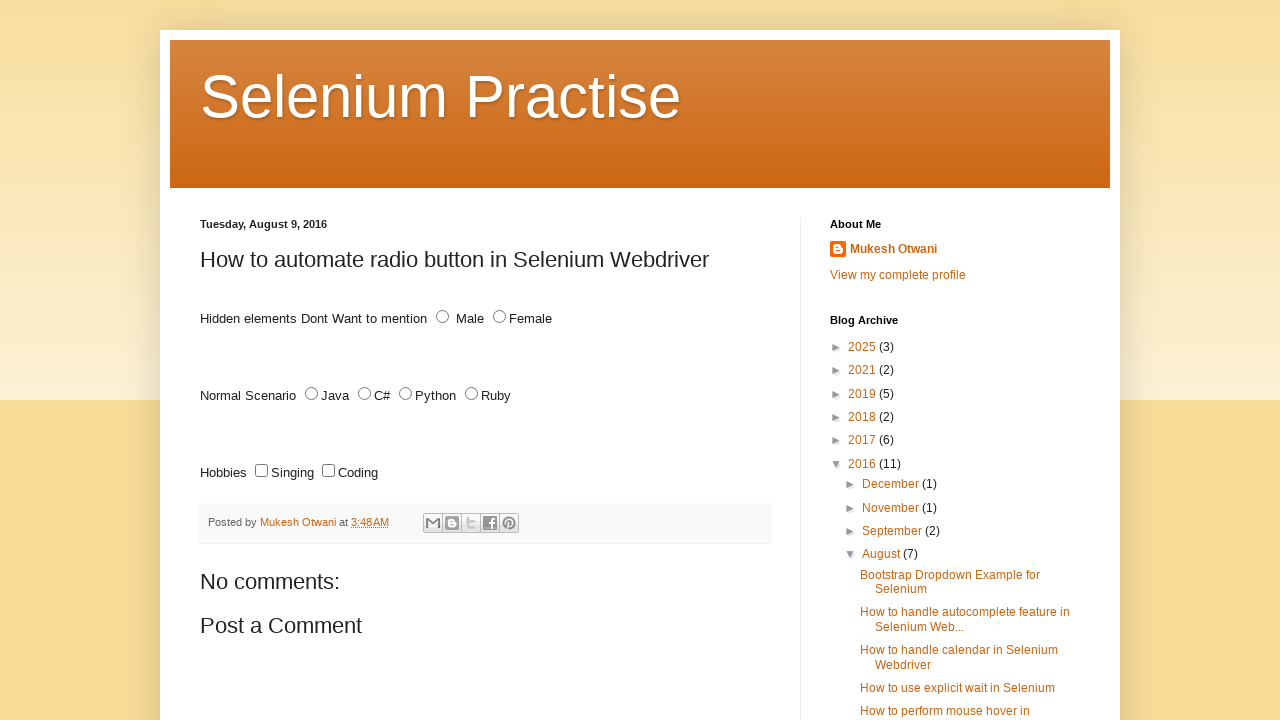

Clicked the second radio button in the language options group at (364, 394) on input[name='lang'] >> nth=1
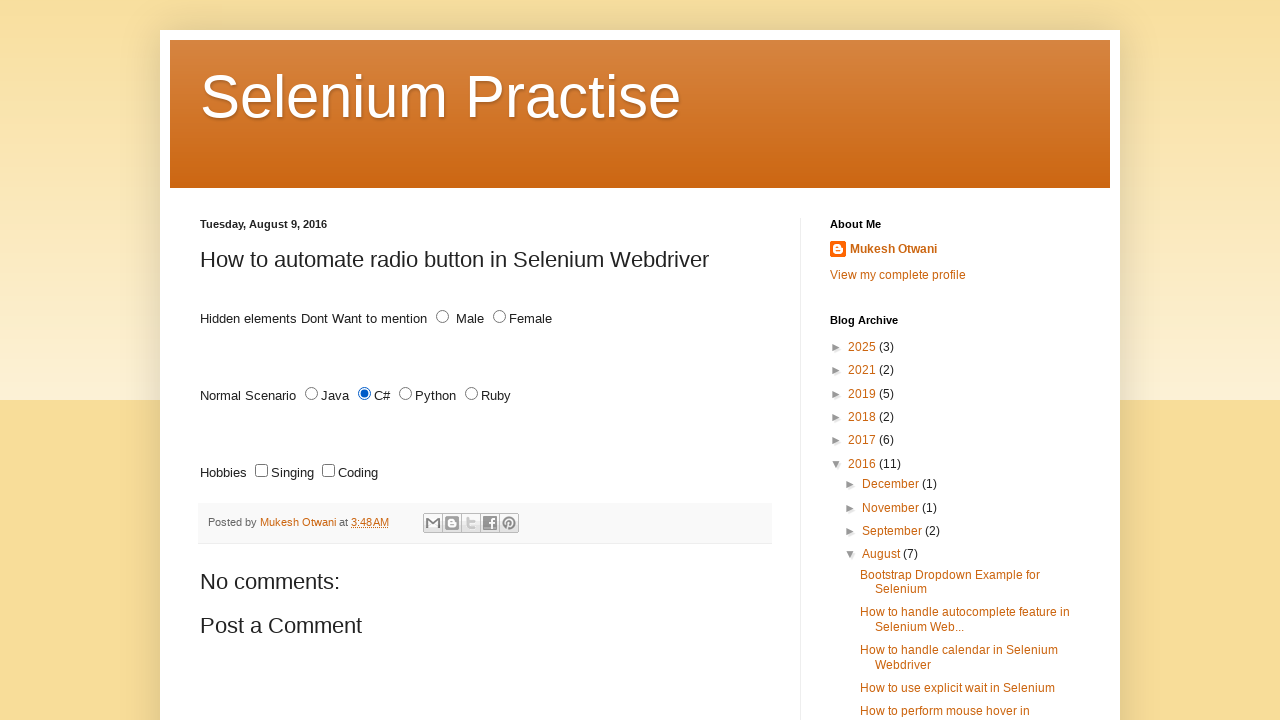

Located the currently selected radio button
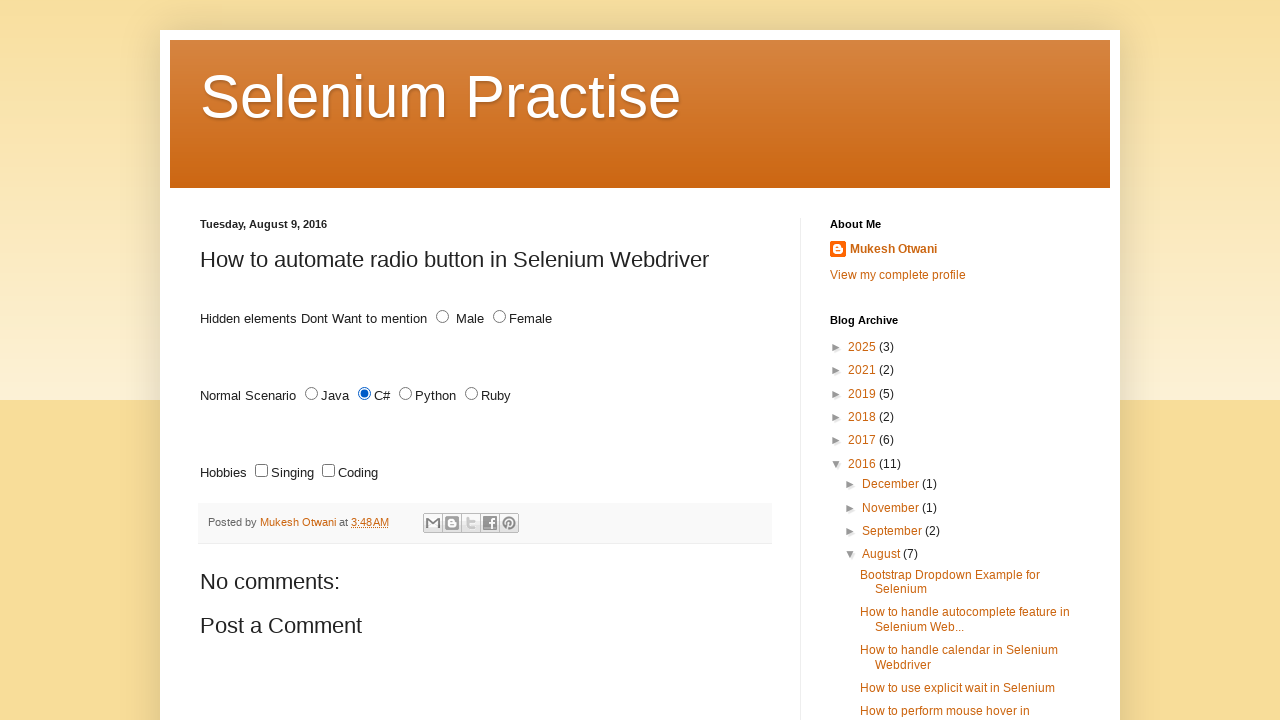

Retrieved the value of the selected radio button: 'C#'
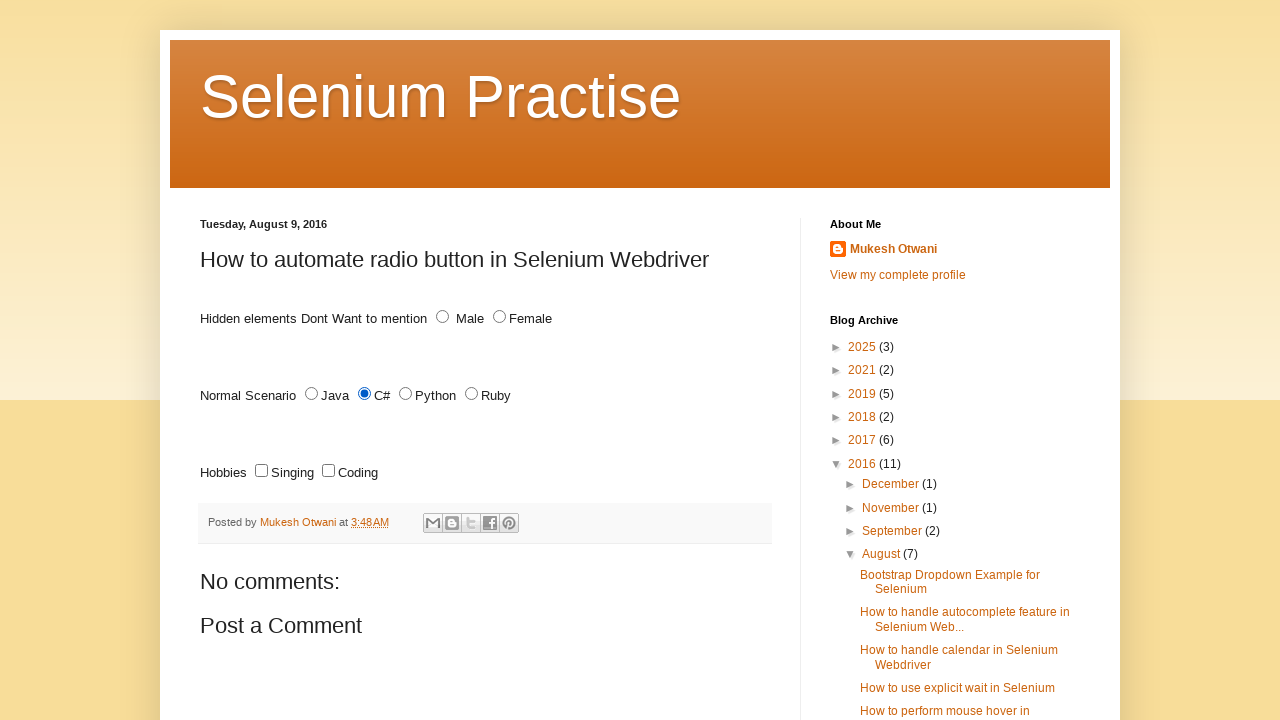

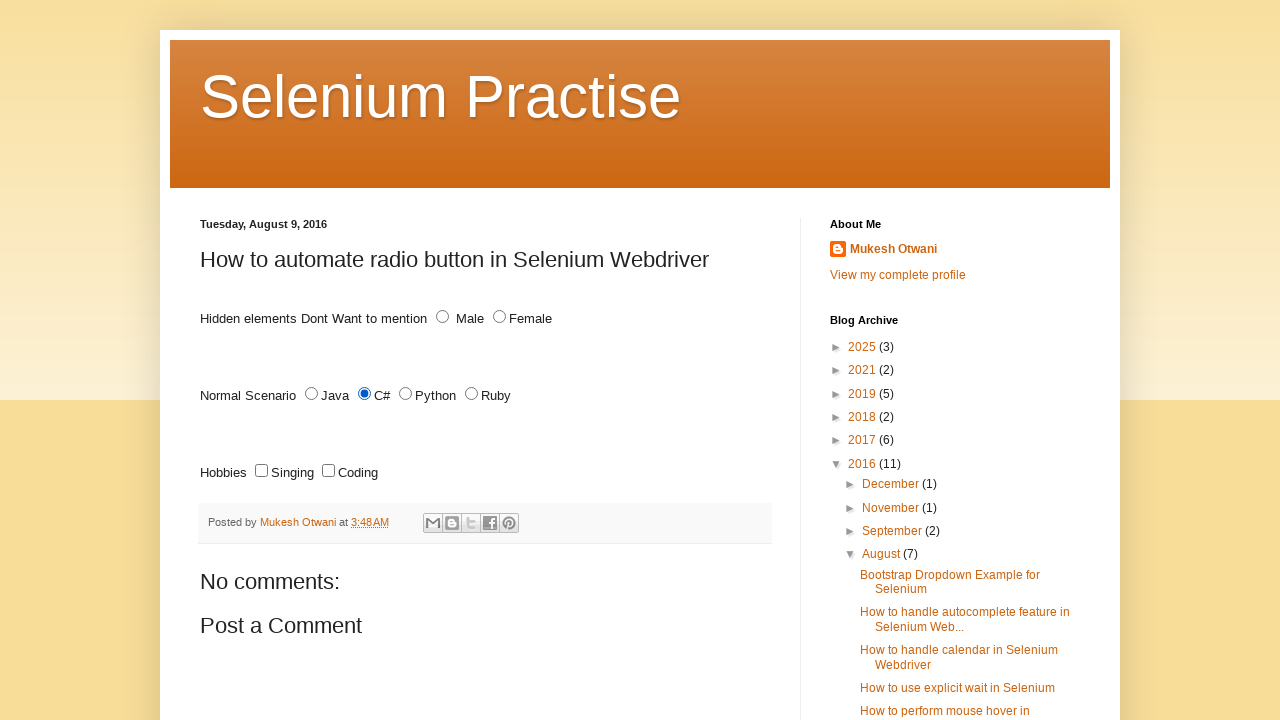